Tests the refresh/navigation functionality by clicking the pager link and verifying form fields are cleared

Starting URL: https://testautomationpractice.blogspot.com/

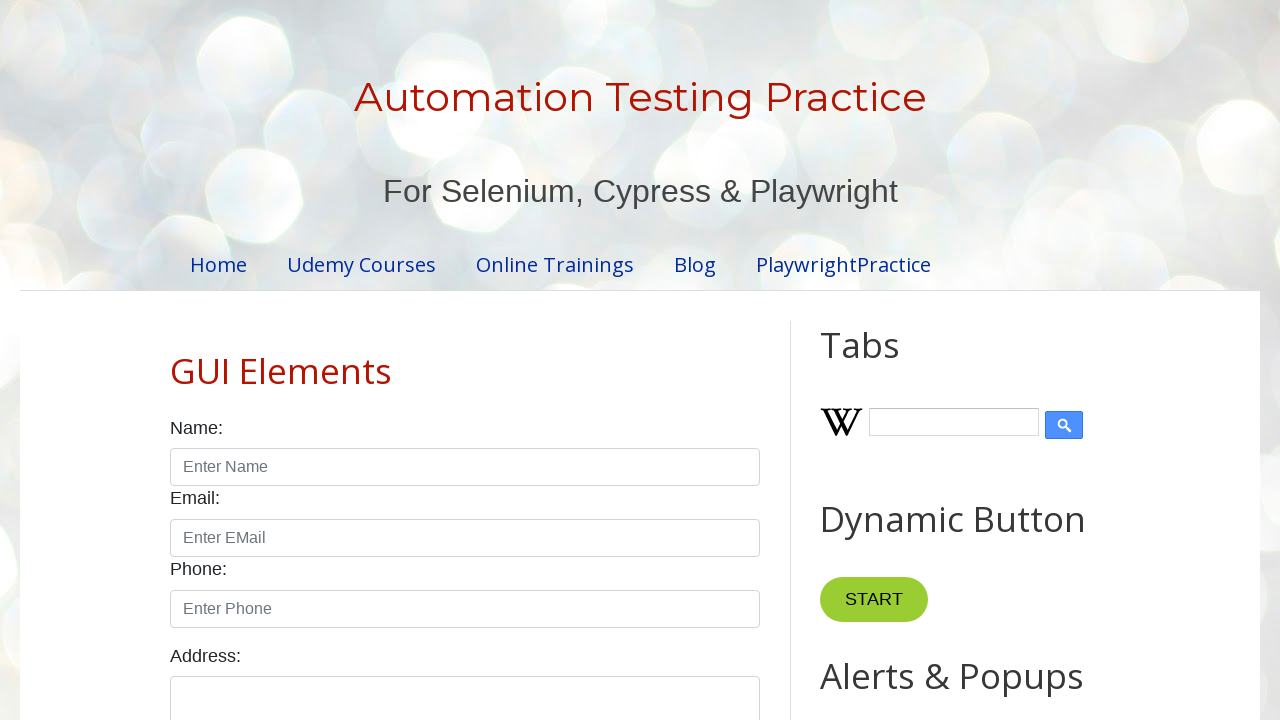

Refresh/pager button became visible
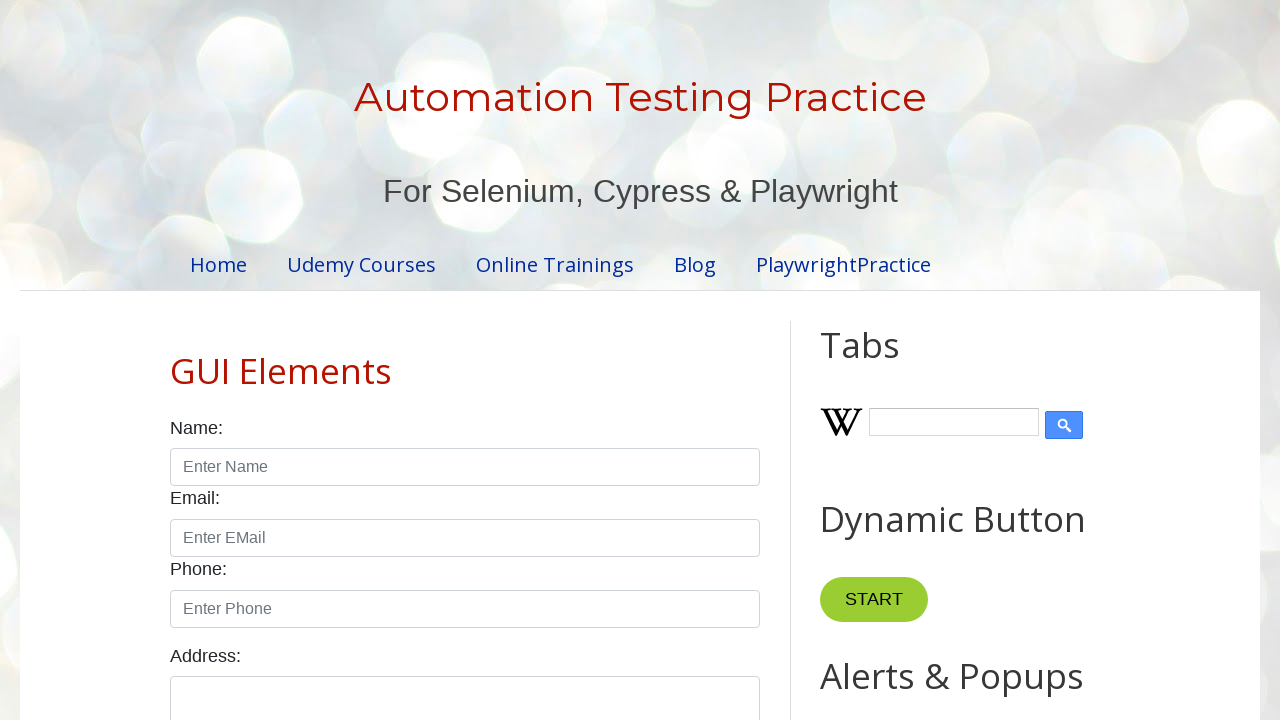

Clicked the refresh/pager button at (465, 360) on xpath=//*[@id='blog-pager']/a
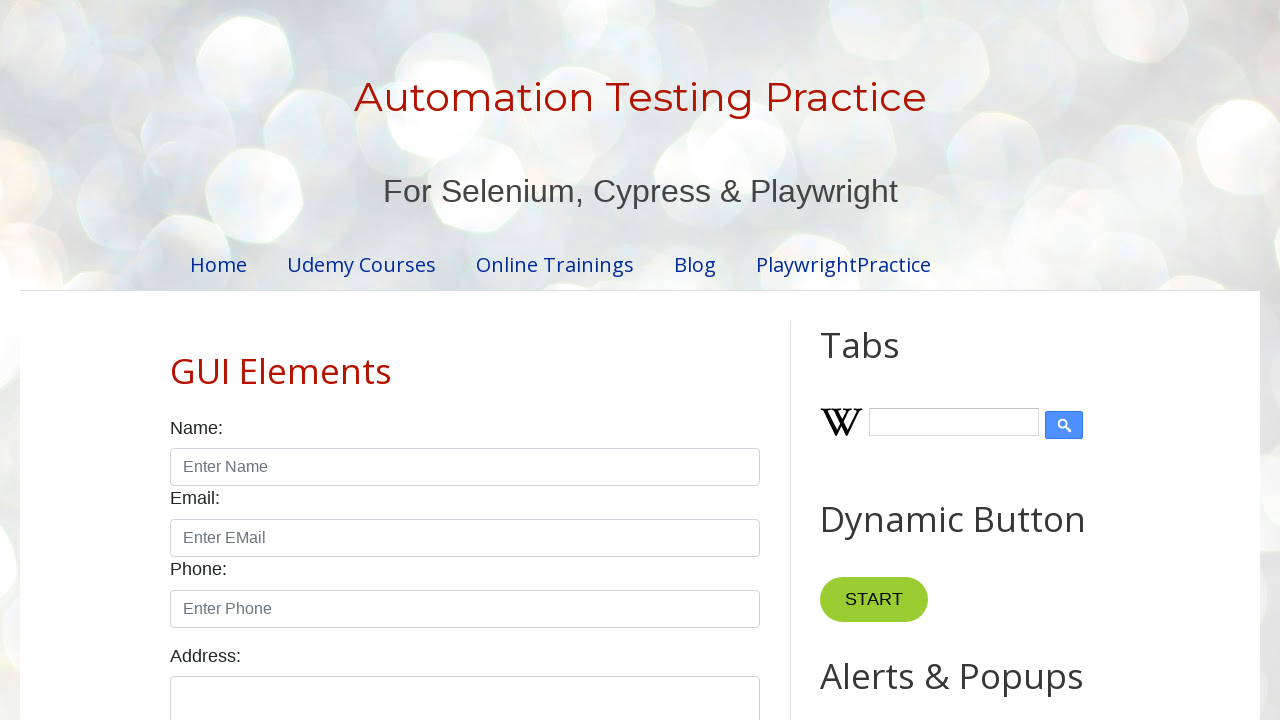

Page loaded and name form field is present
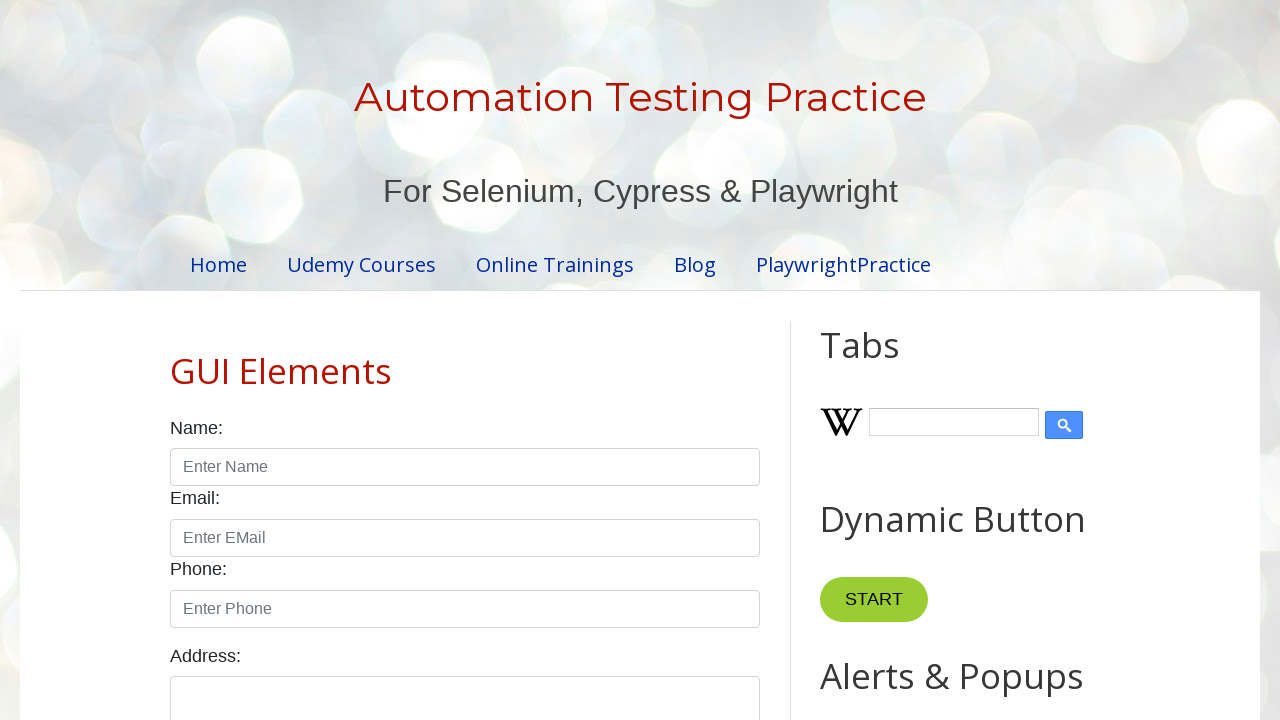

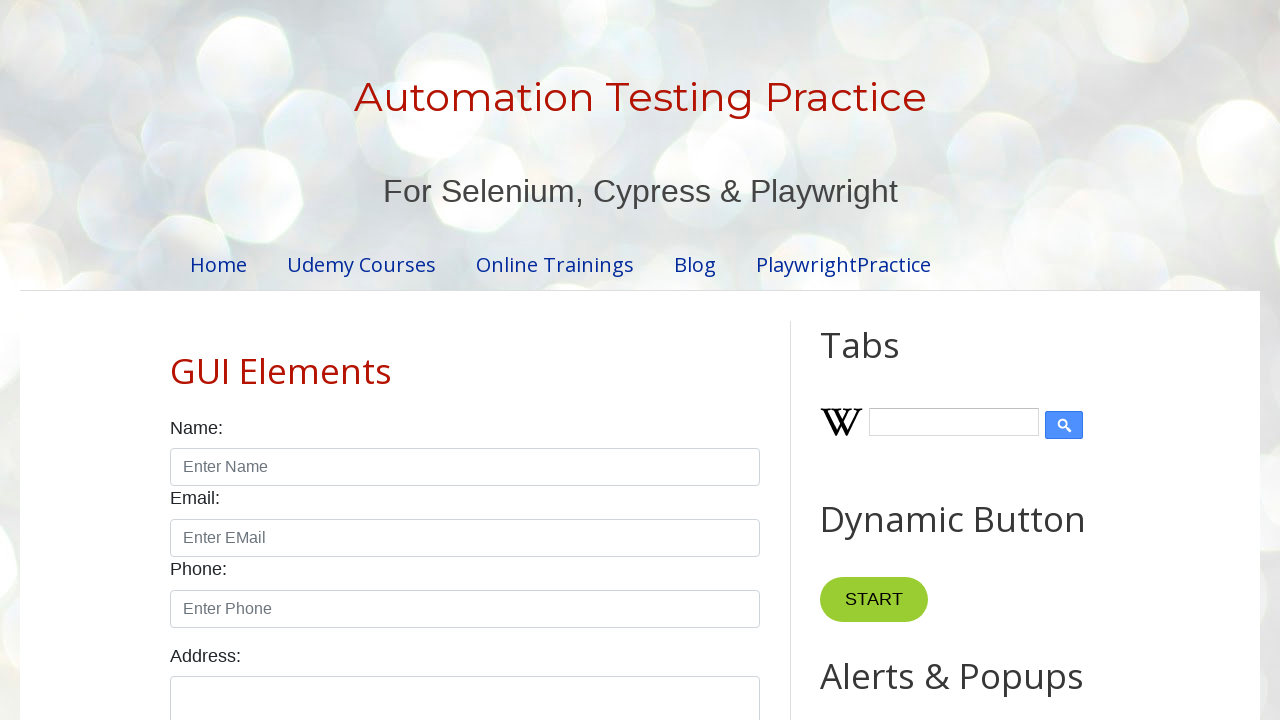